Tests the complete flight booking flow on BlazeDemo by selecting departure and destination cities, choosing a flight, filling in passenger and payment details, and verifying the purchase confirmation.

Starting URL: https://www.blazedemo.com/

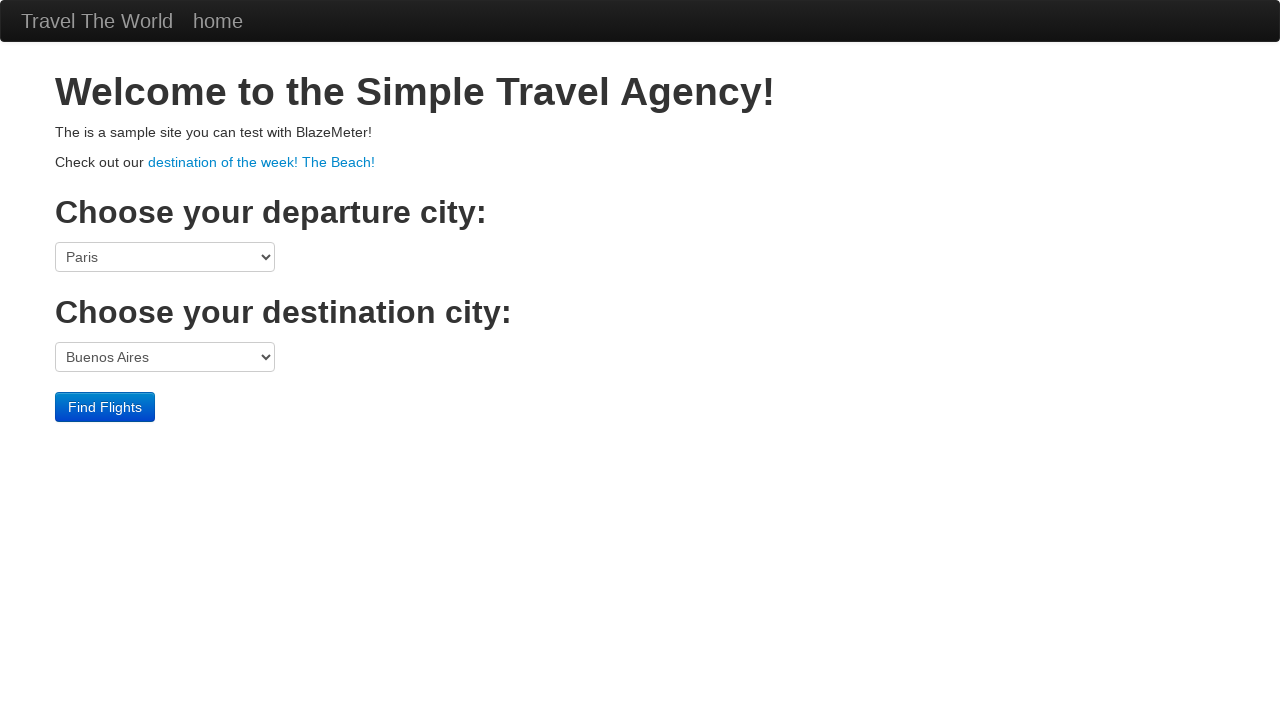

Selected Boston as departure city on select[name='fromPort']
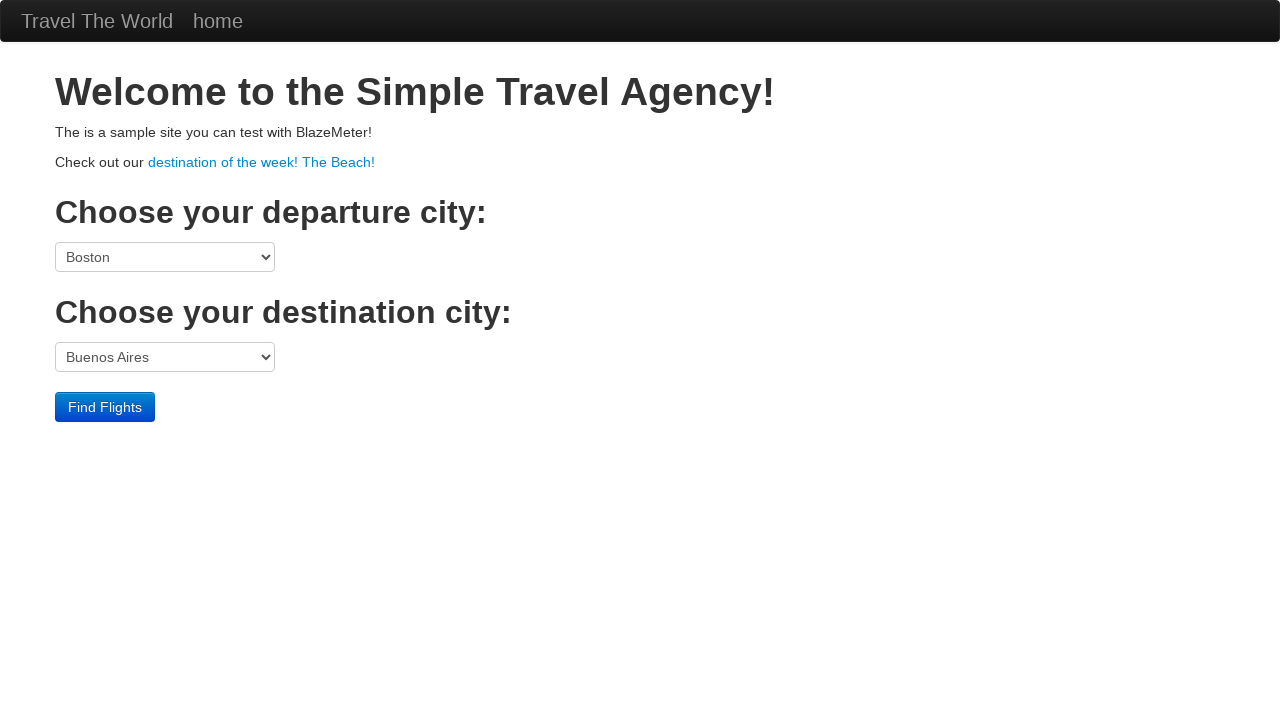

Selected London as destination city on select[name='toPort']
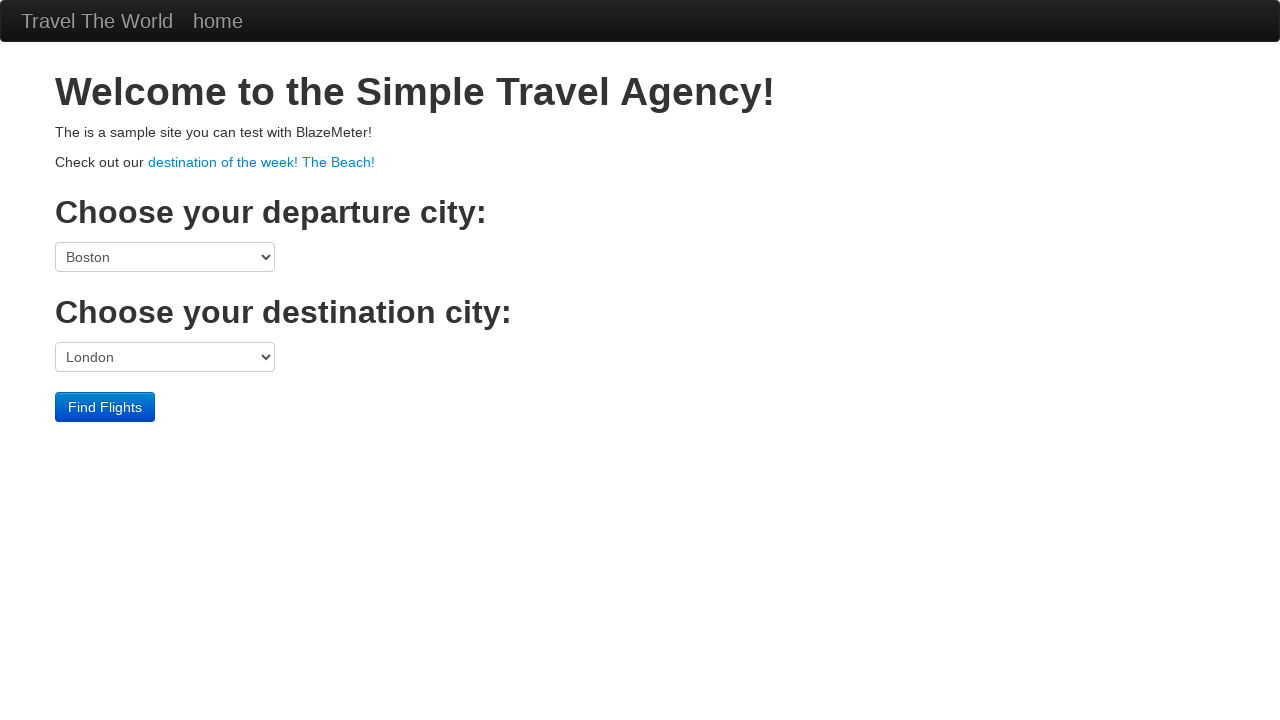

Clicked Find Flights button at (105, 407) on input.btn.btn-primary
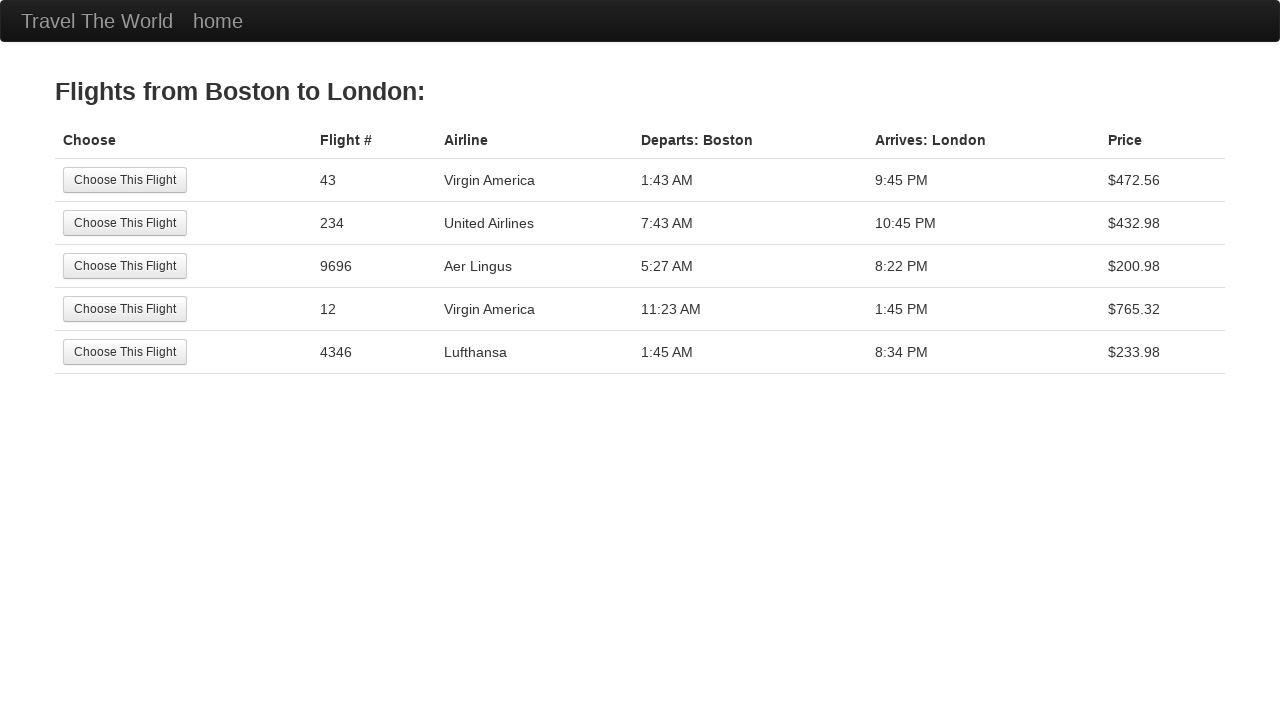

Flight options loaded
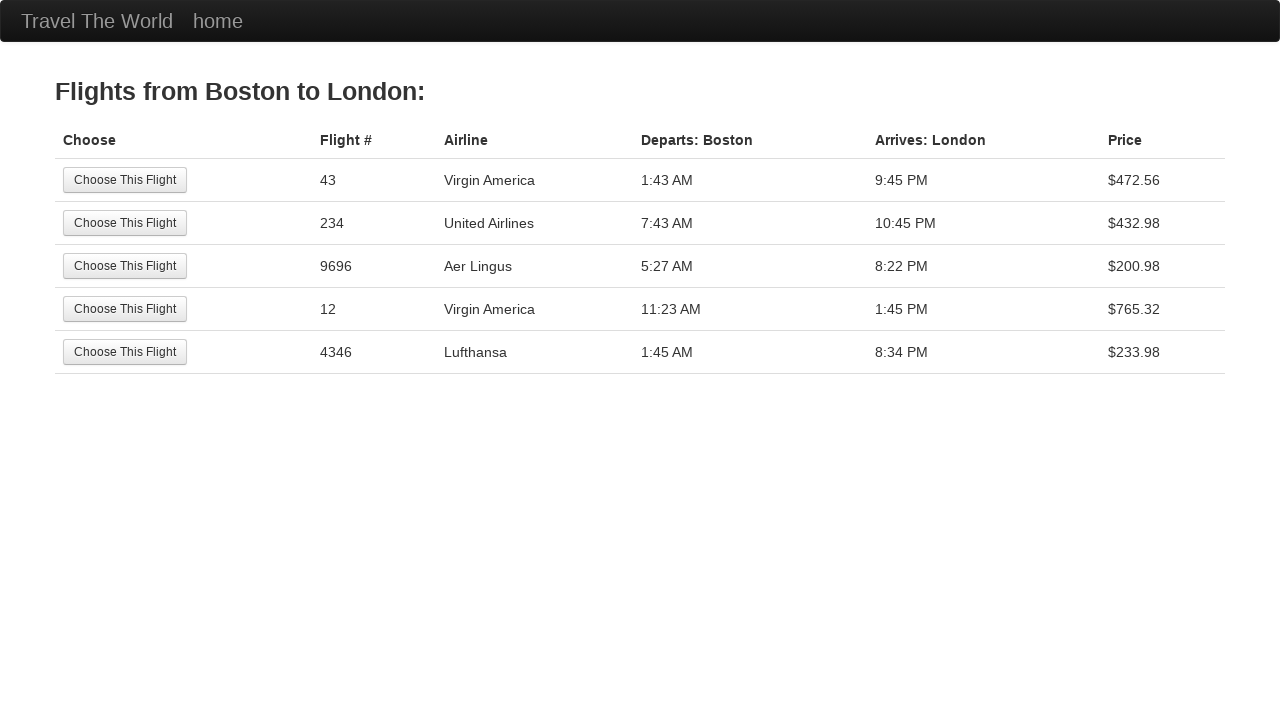

Selected a flight by clicking Choose This Flight at (125, 180) on input.btn.btn-small
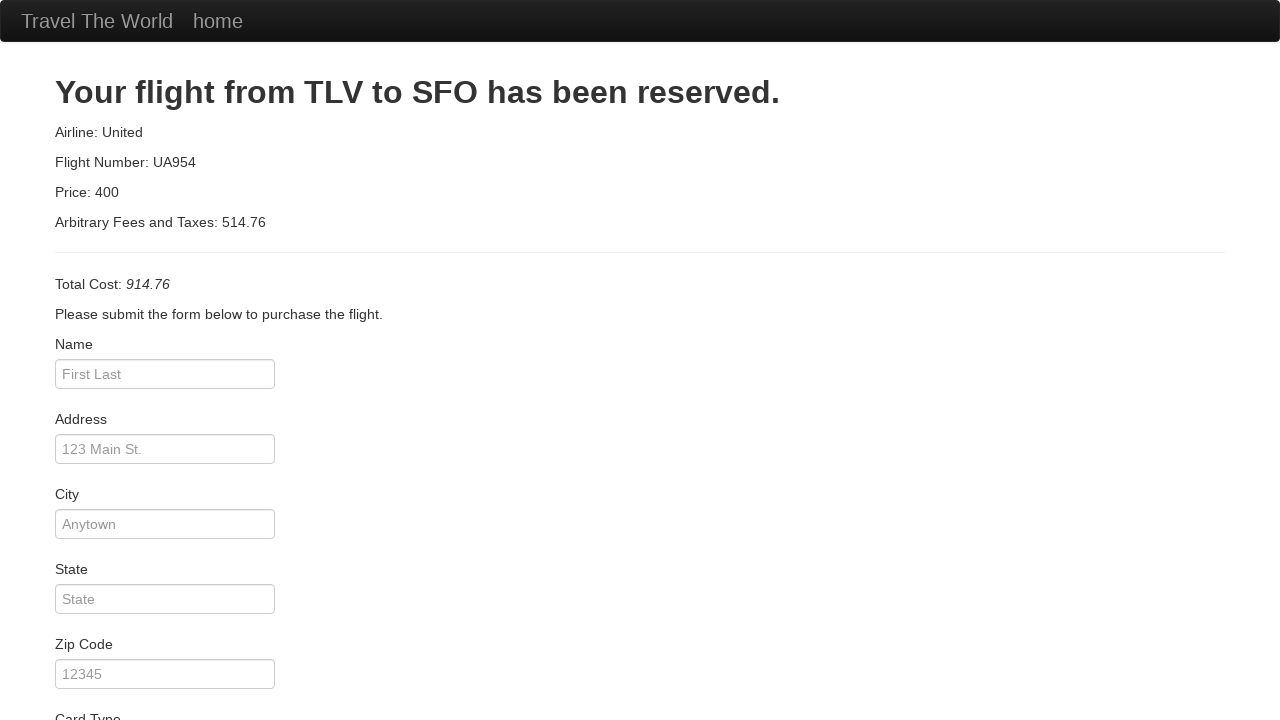

Entered passenger name 'Maria Santos' on input[name='inputName']
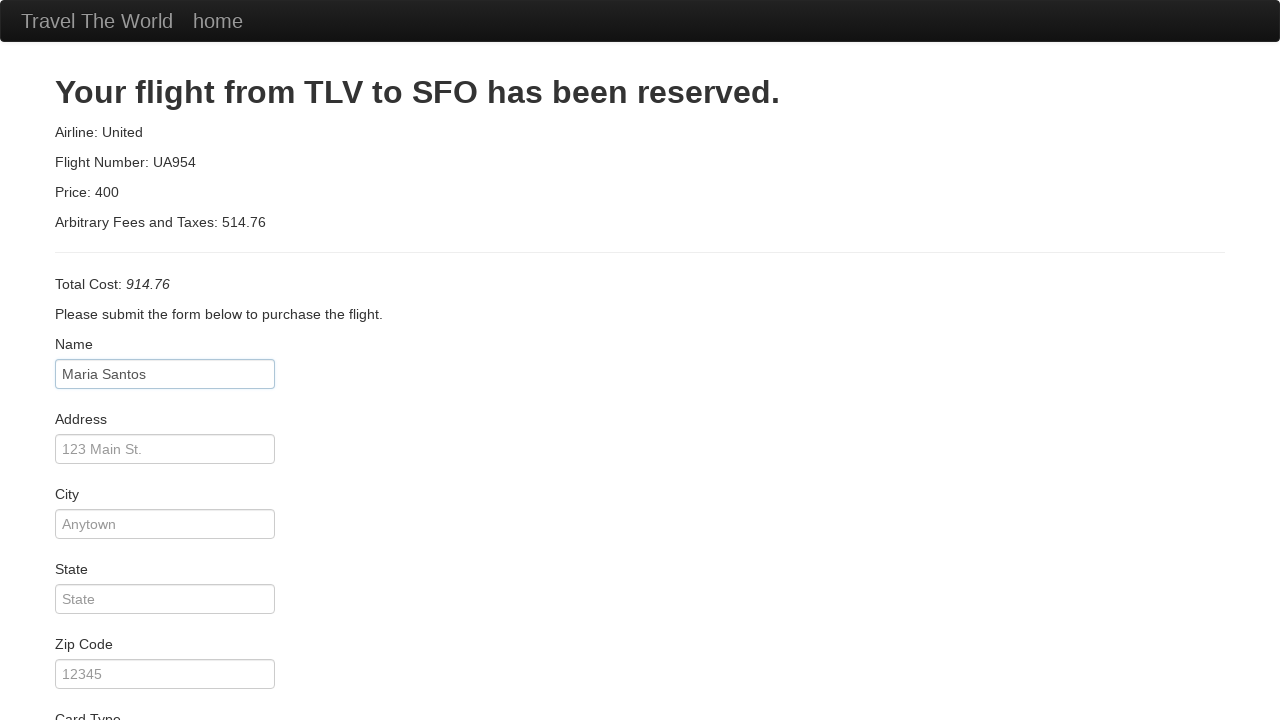

Entered address '123 Main Street' on #address
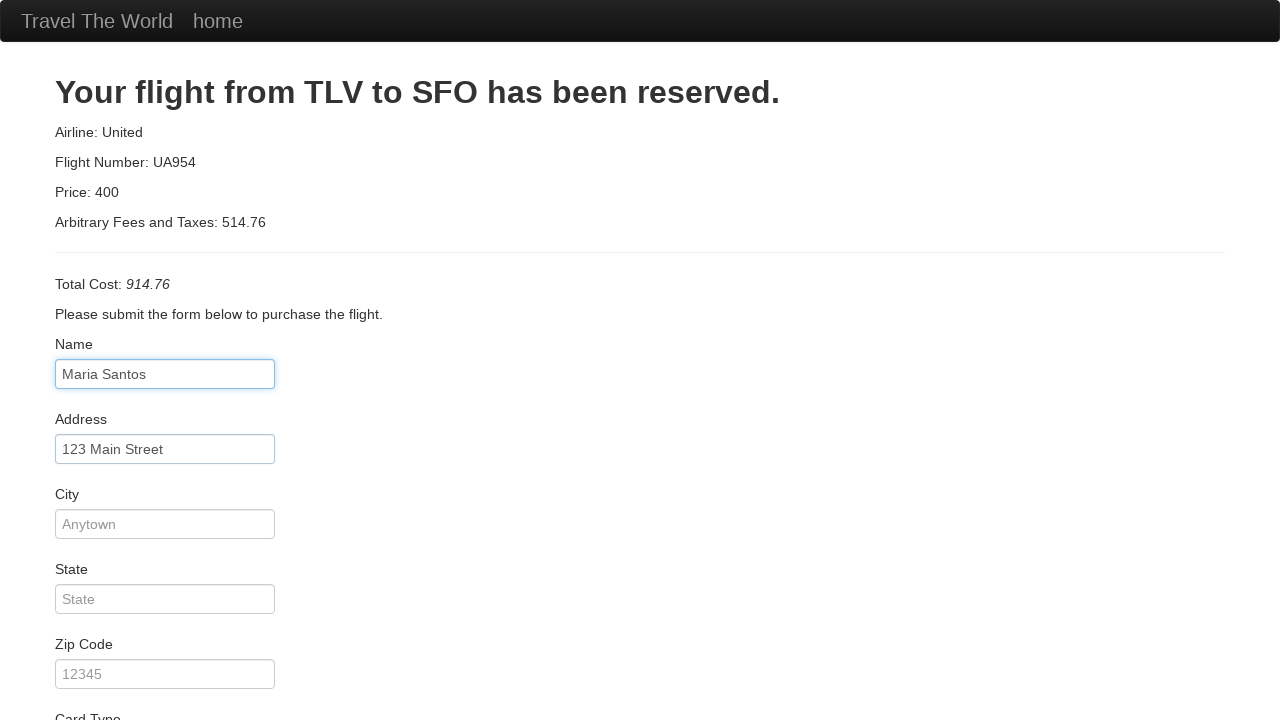

Entered city 'Springfield' on #city
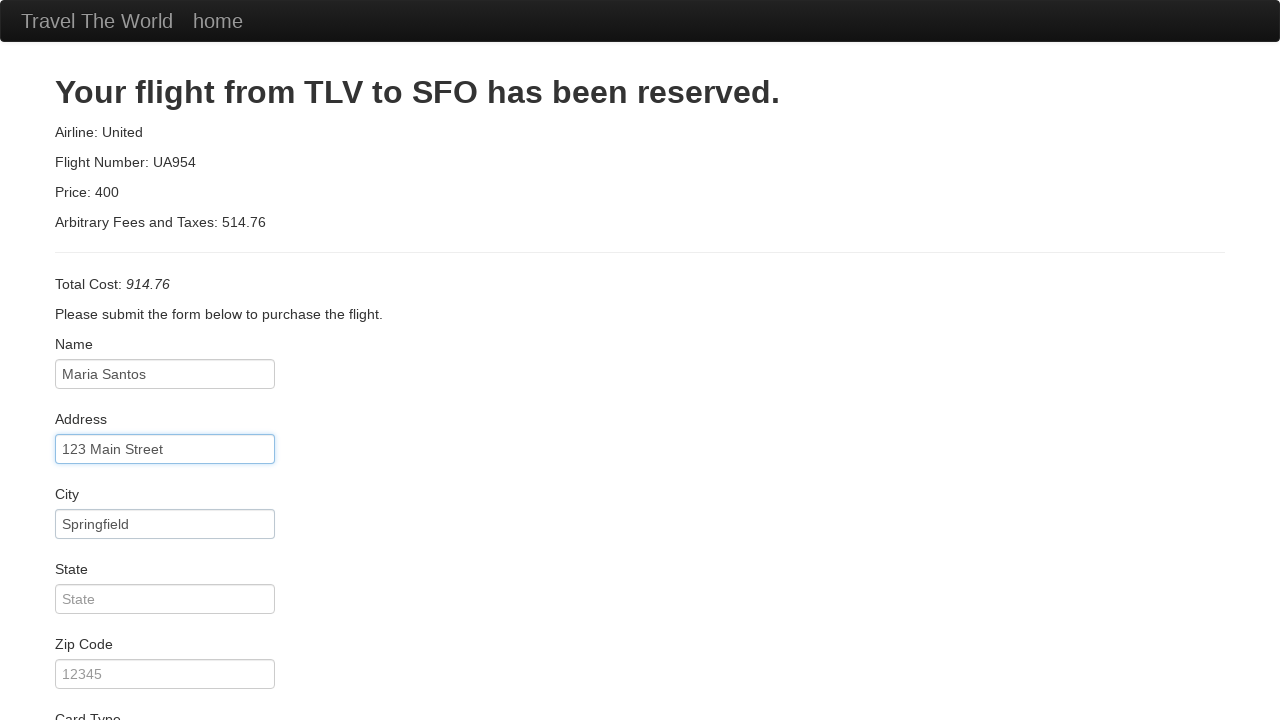

Entered state 'California' on #state
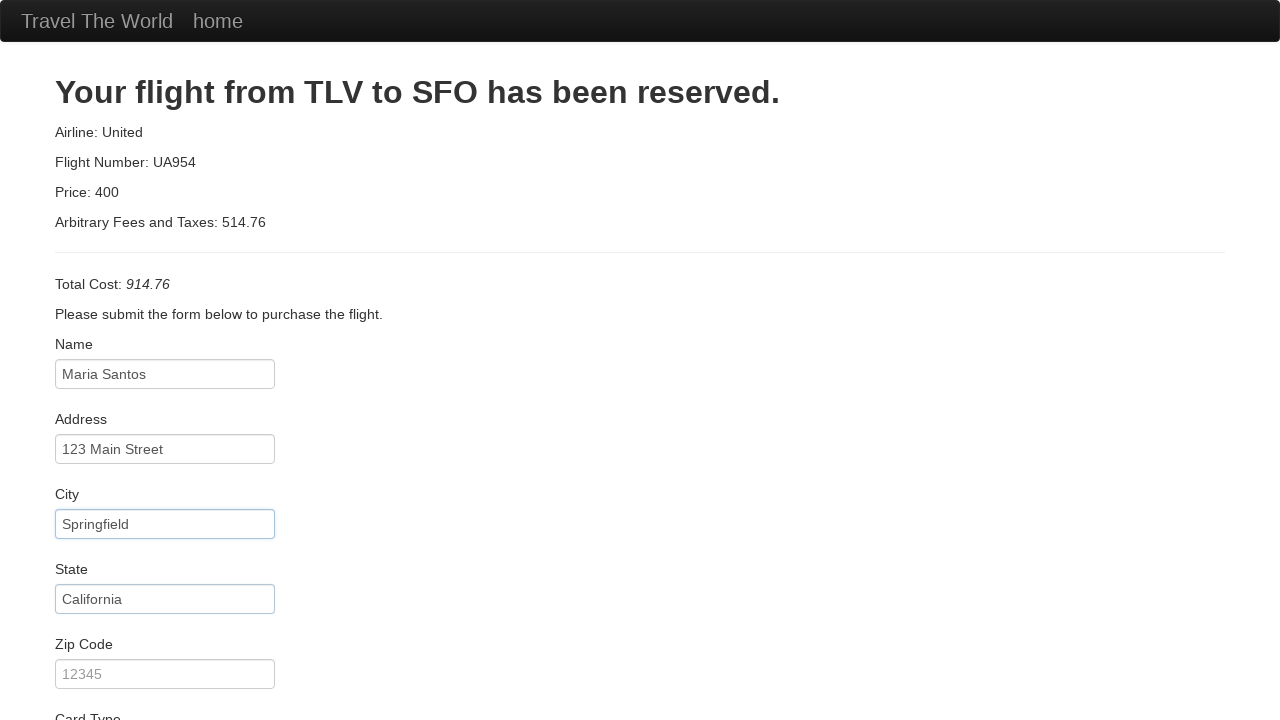

Entered zip code '90210' on #zipCode
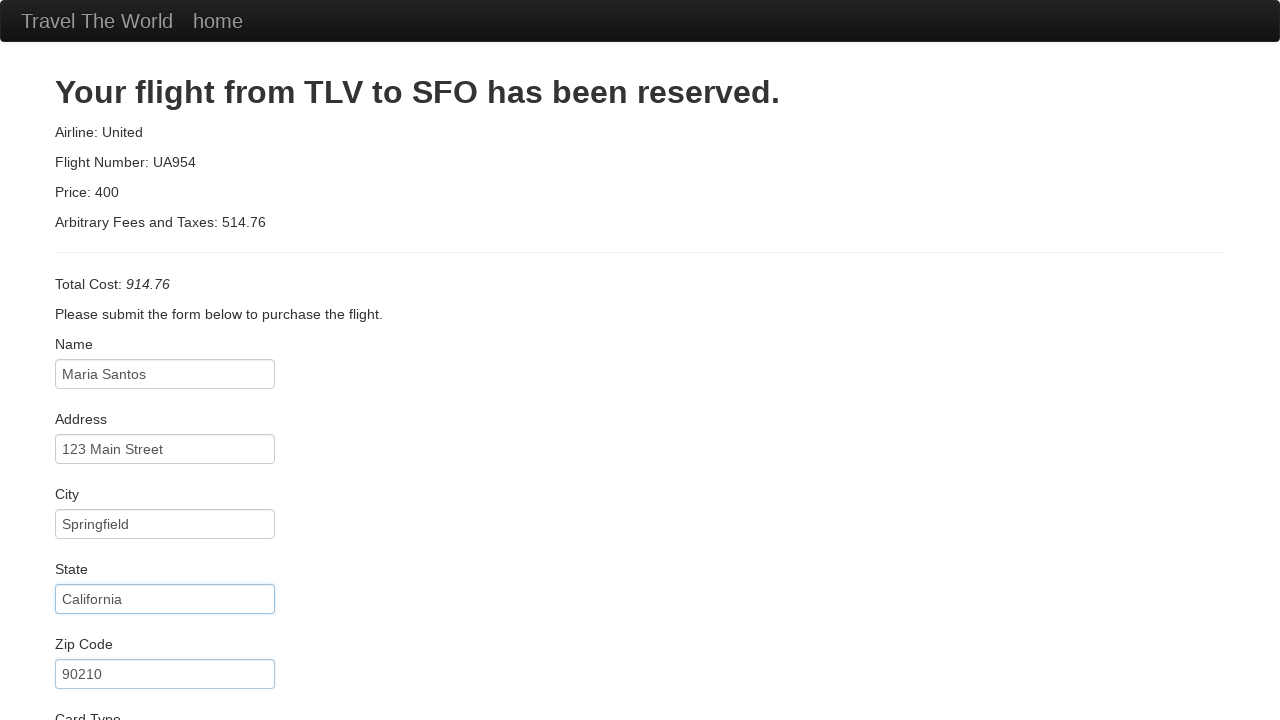

Entered credit card number on input[name='creditCardNumber']
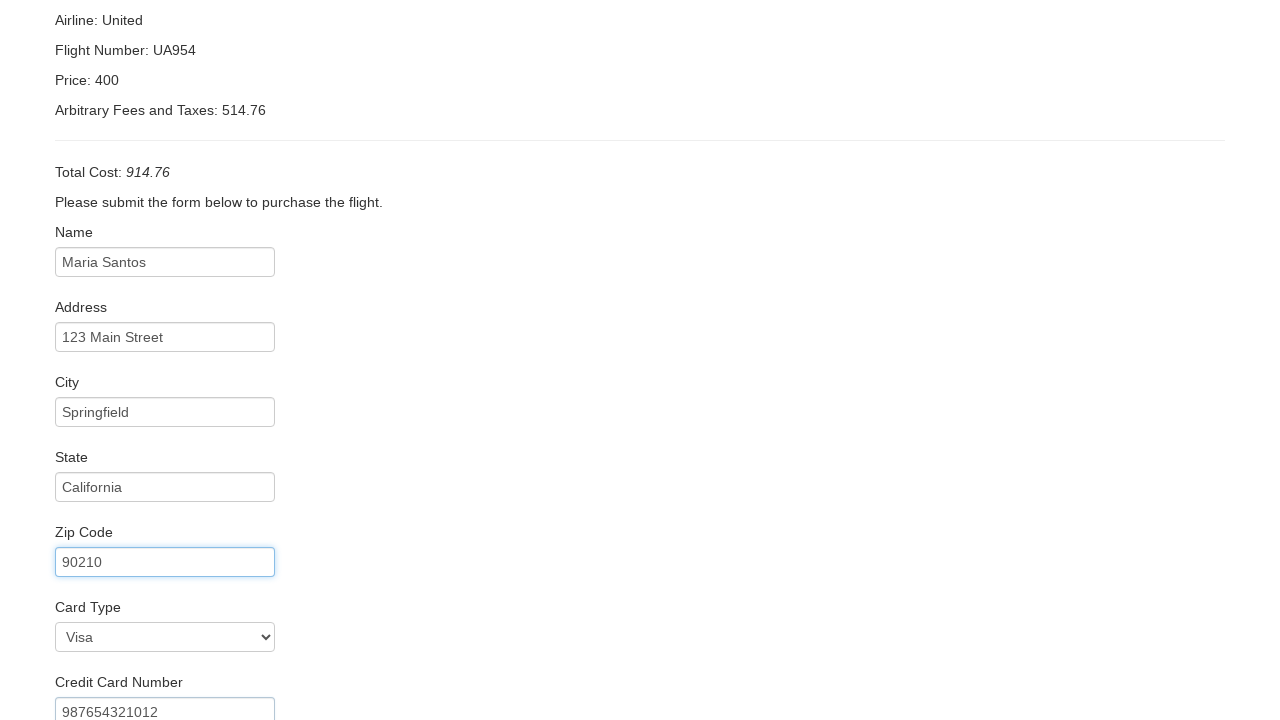

Entered credit card expiration year '2027' on input[name='creditCardYear']
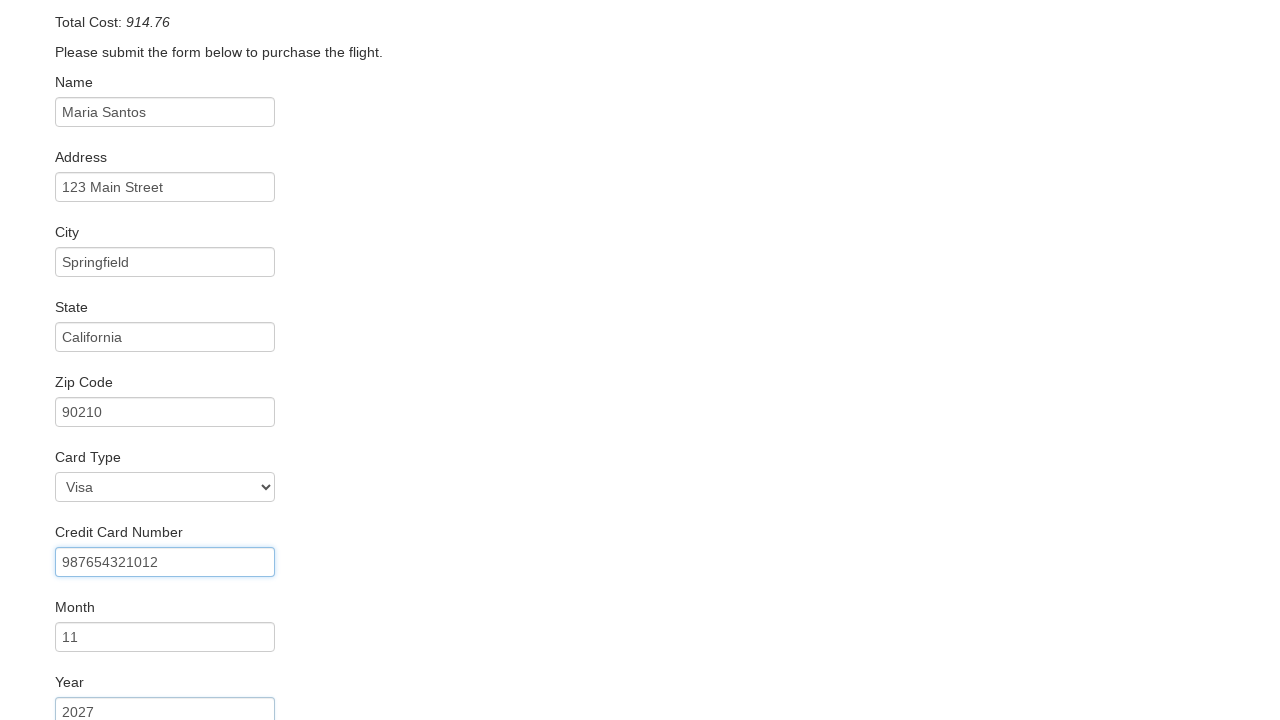

Entered name on card 'Maria Santos' on #nameOnCard
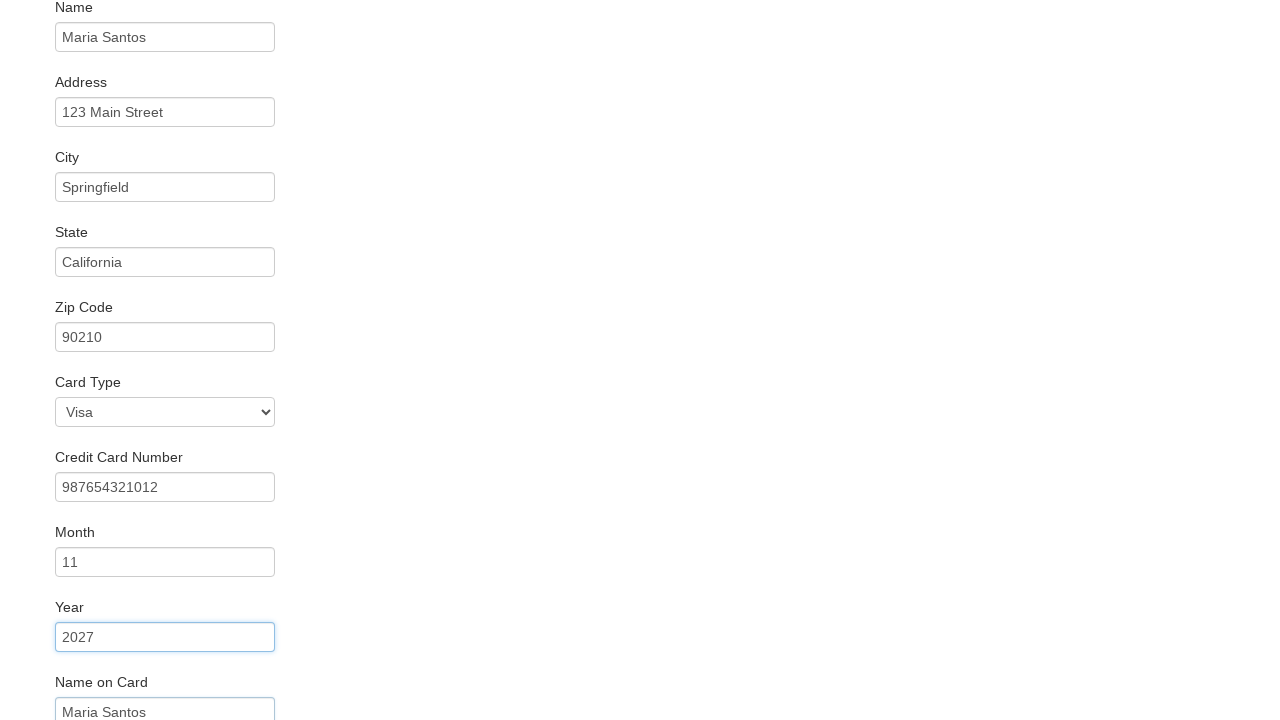

Checked 'Remember Me' checkbox at (62, 656) on input[name='rememberMe']
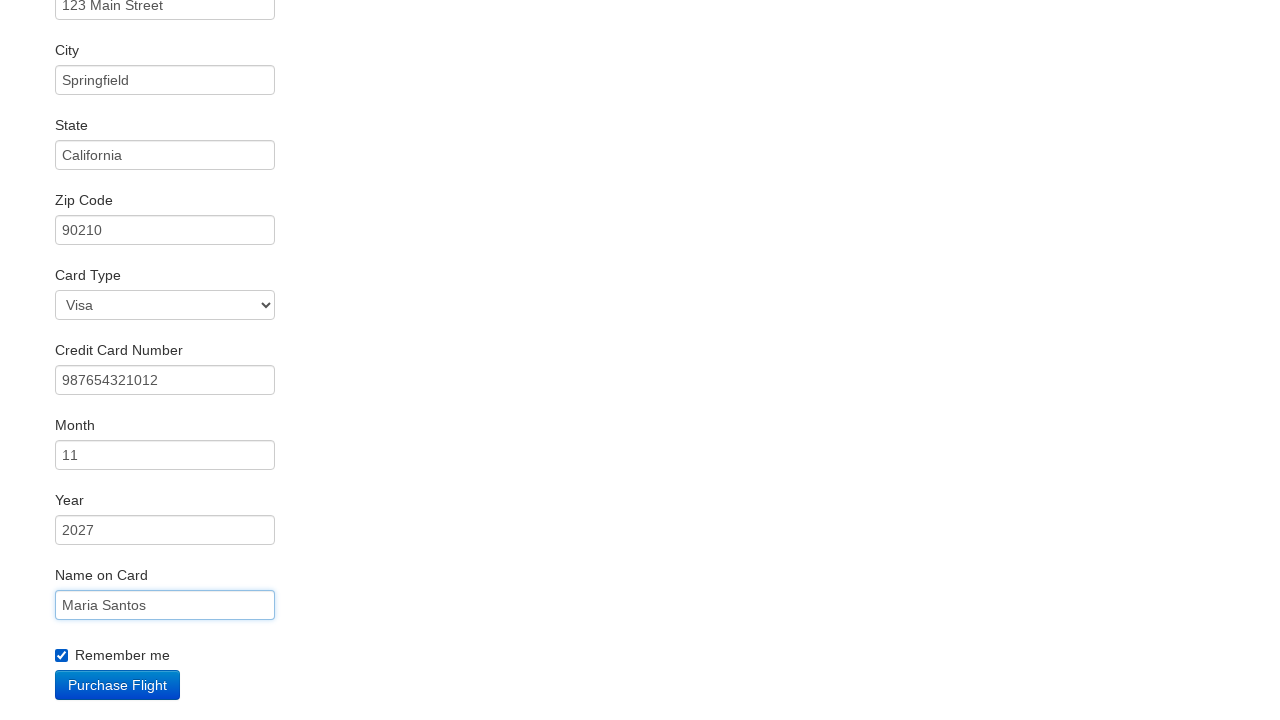

Submitted purchase by clicking Purchase Flight button at (118, 685) on input.btn.btn-primary
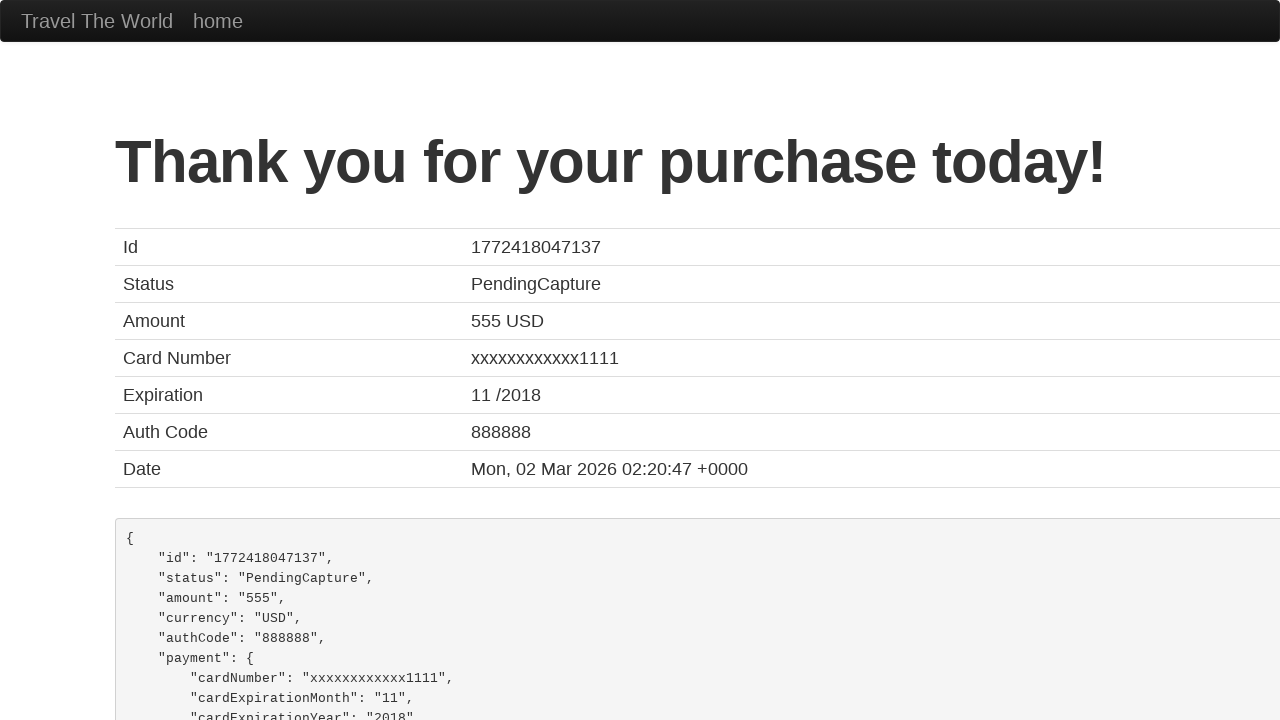

Purchase confirmation page loaded successfully
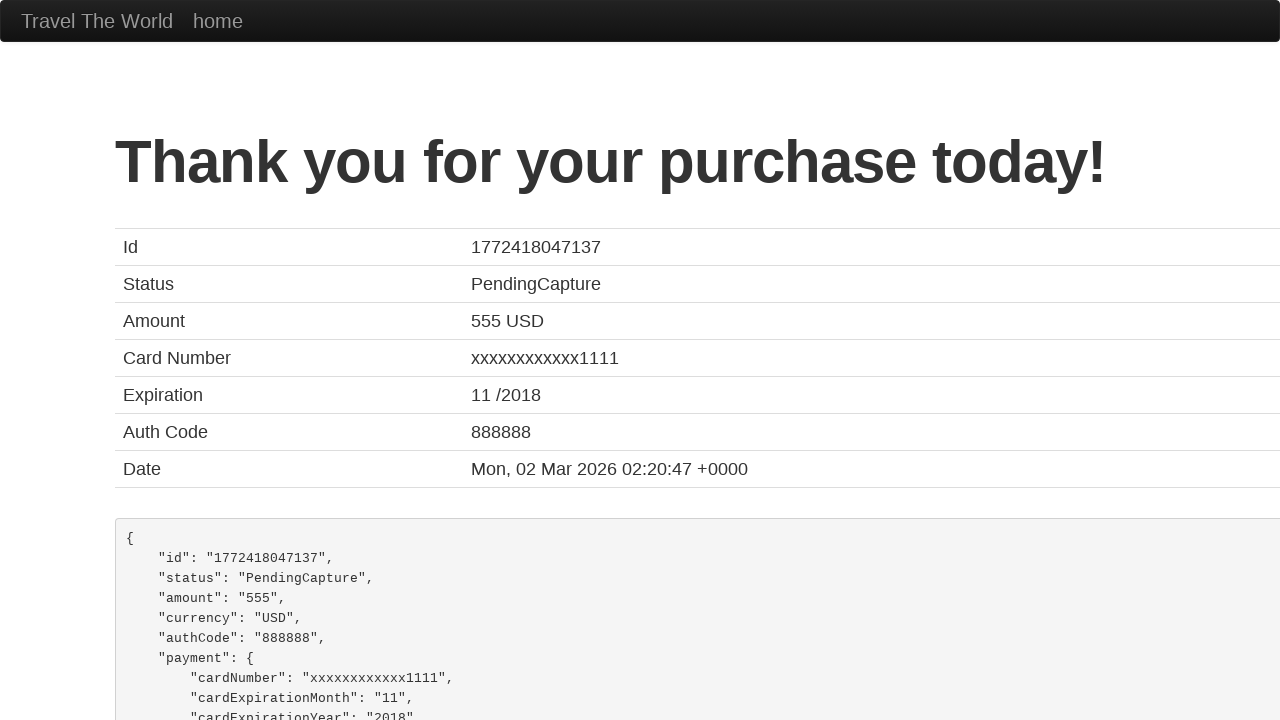

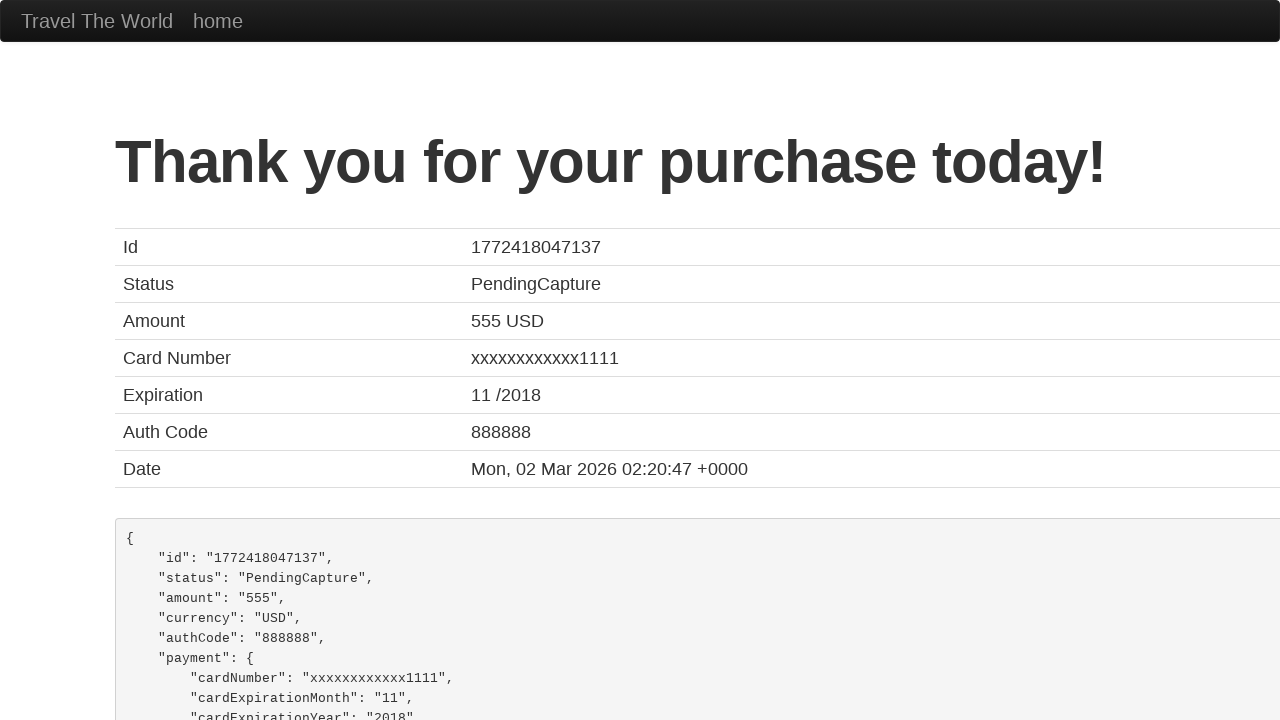